Tests that the Bajaj Auto website homepage loads successfully by navigating to the site and waiting for the page to be ready.

Starting URL: https://www.bajajauto.com/

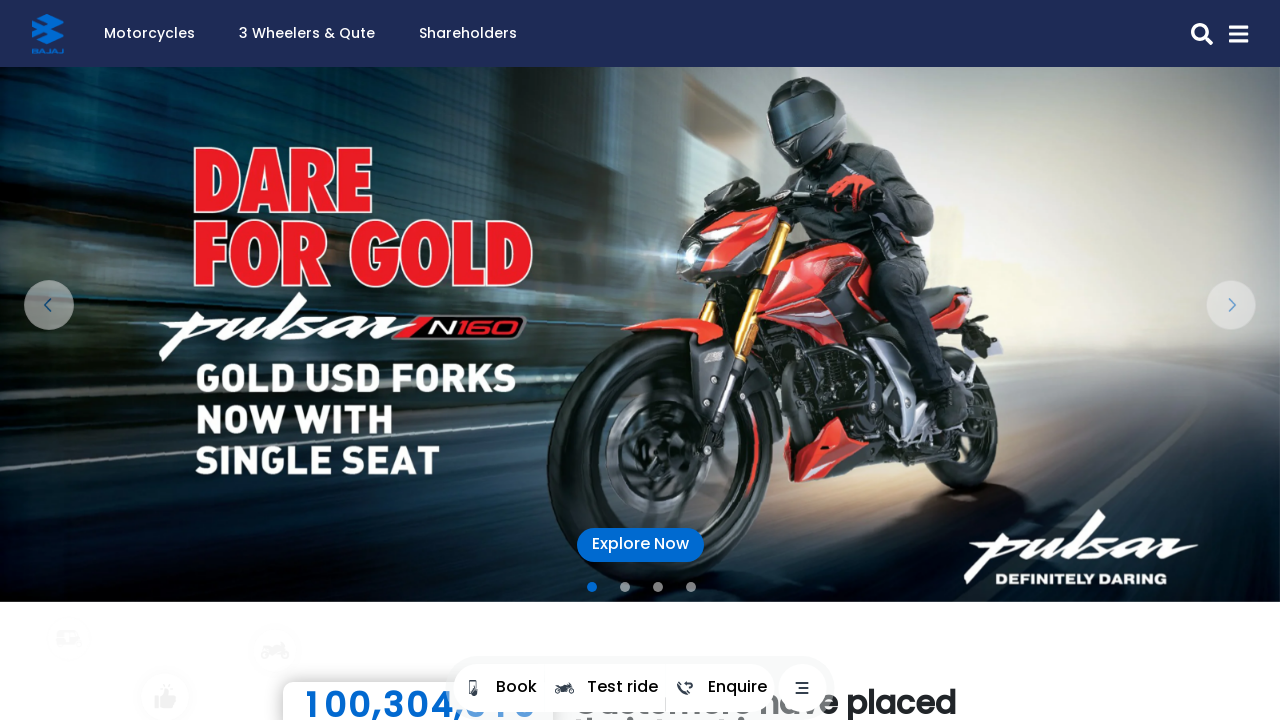

Waited for page to reach domcontentloaded state
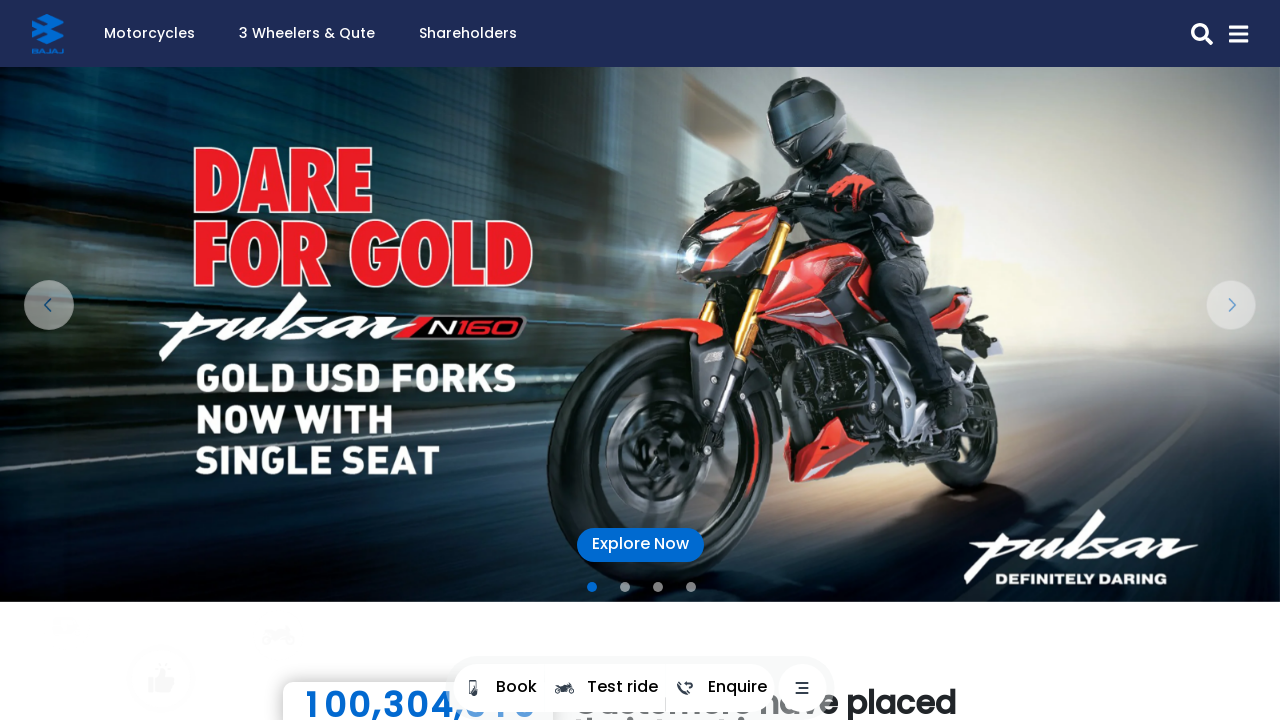

Verified body element is present on Bajaj Auto homepage
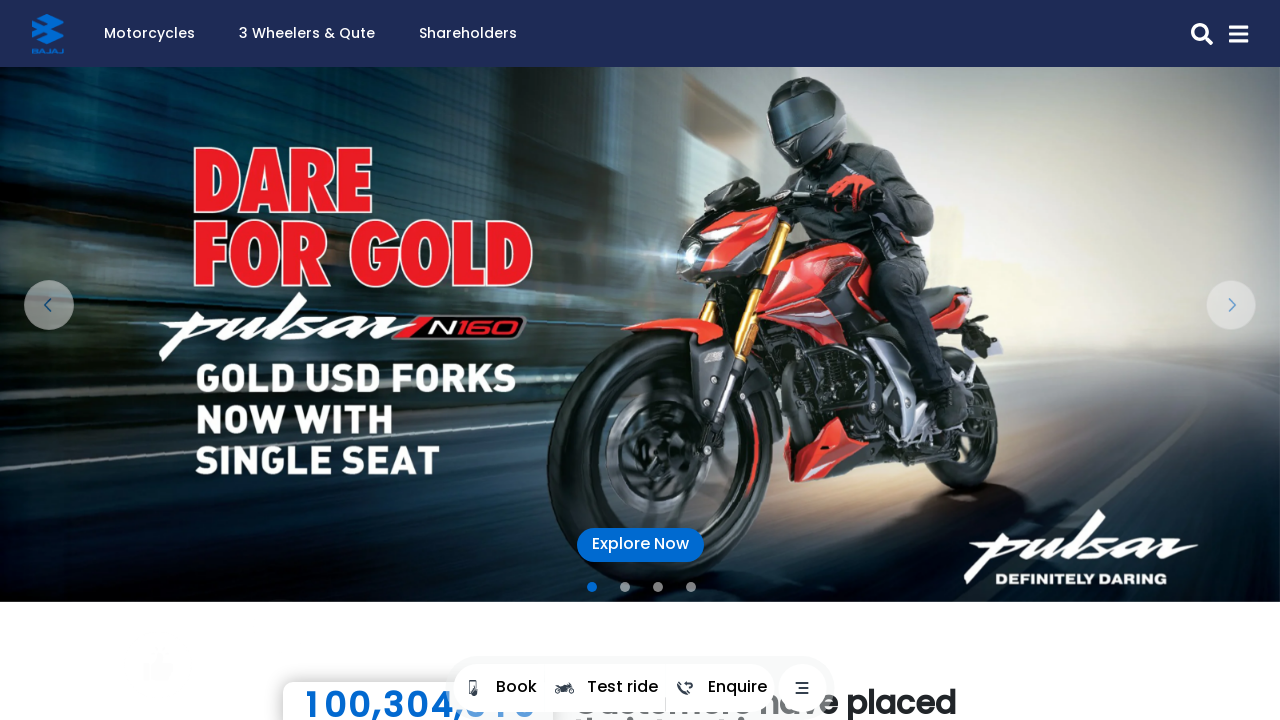

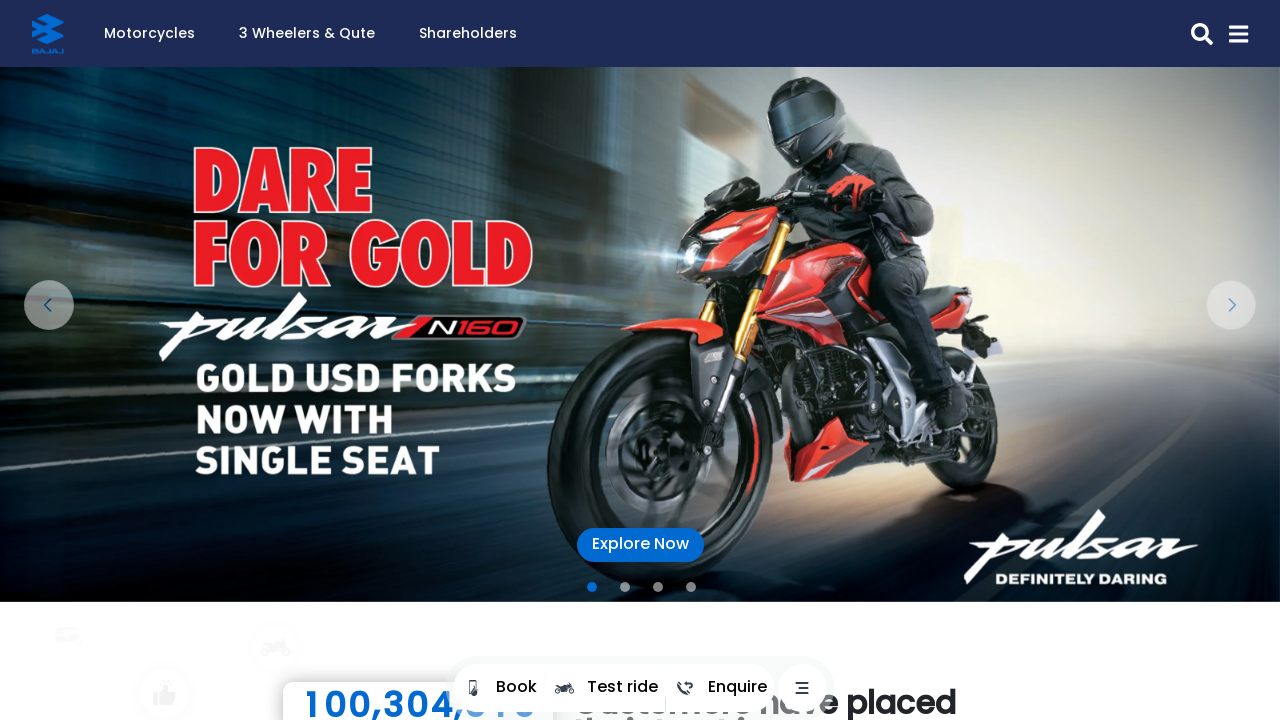